Tests that registration fails when all fields are empty or contain only spaces

Starting URL: https://www.sharelane.com/cgi-bin/register.py

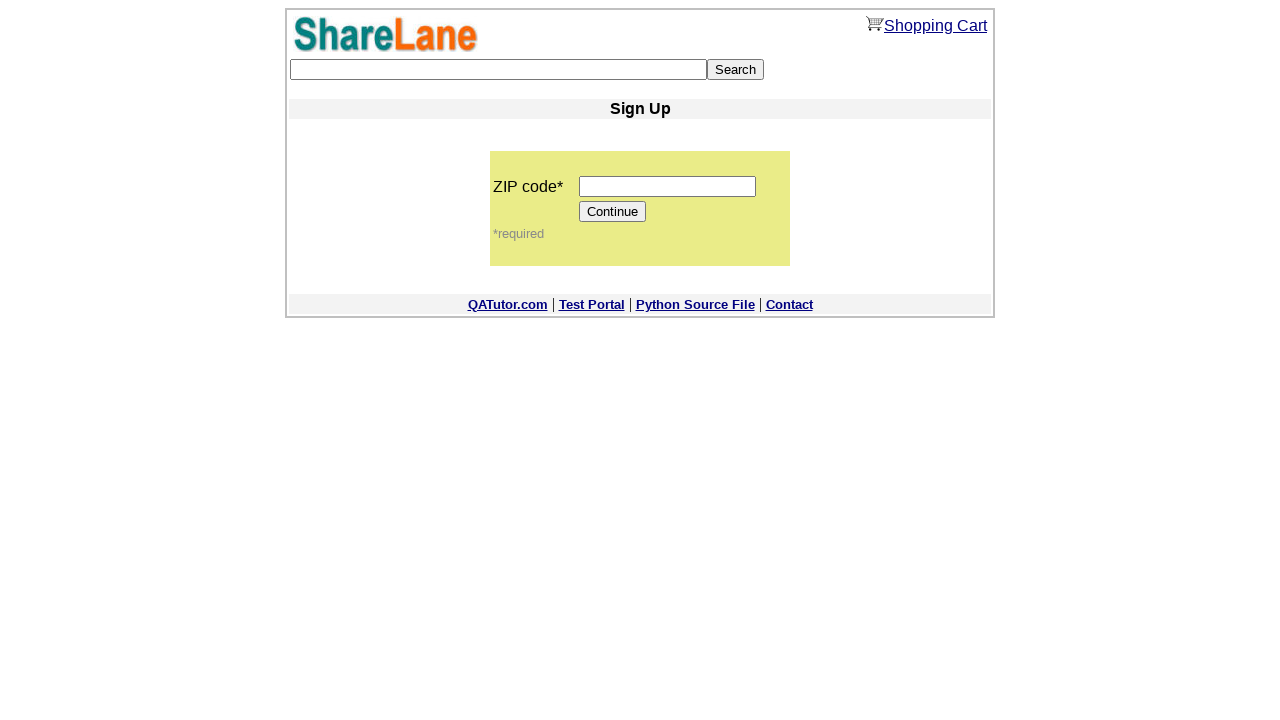

Filled zip code field with '12345' on input[name='zip_code']
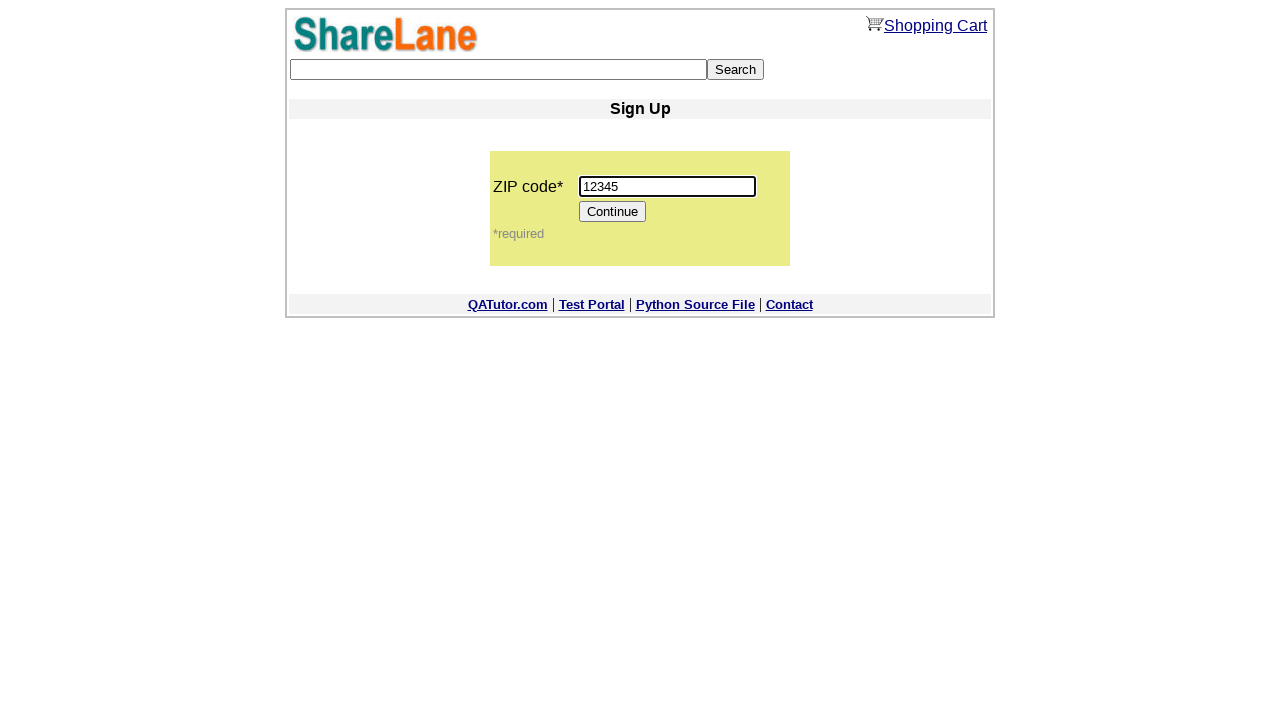

Clicked Continue button to proceed to registration form at (613, 212) on [value='Continue']
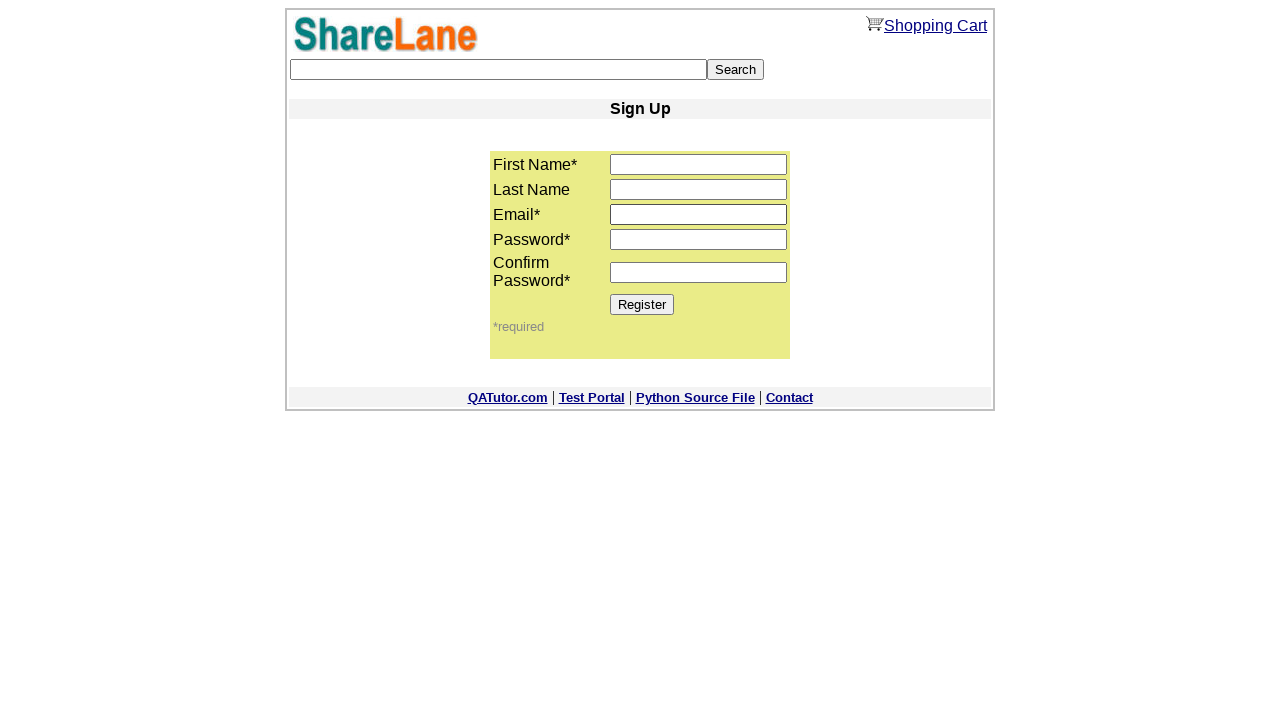

Filled first name field with a single space on input[name='first_name']
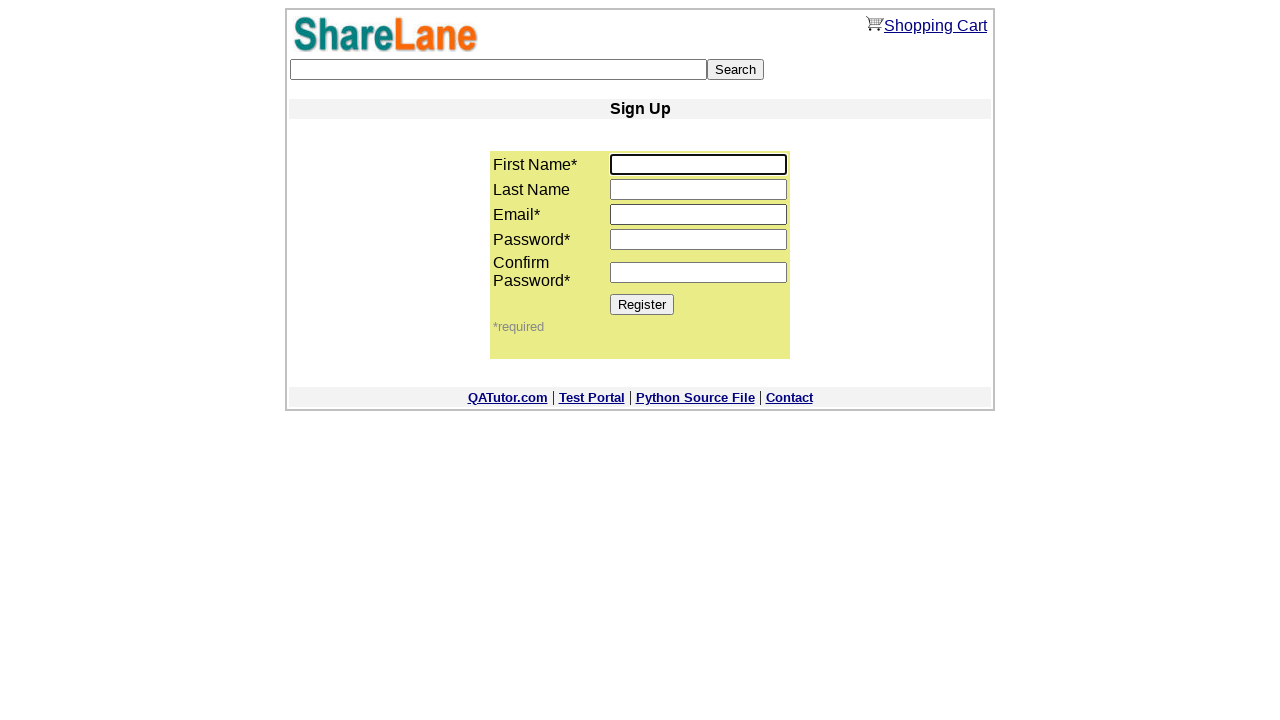

Filled last name field with a single space on input[name='last_name']
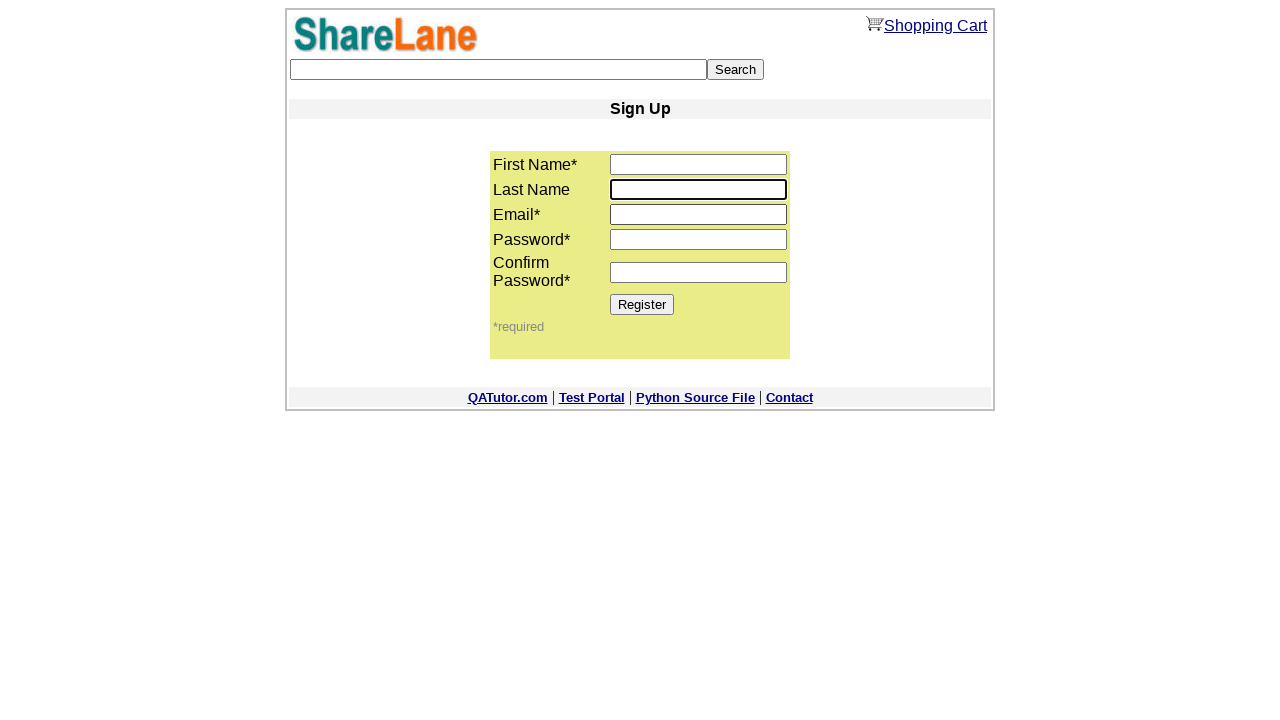

Filled email field with a single space on input[name='email']
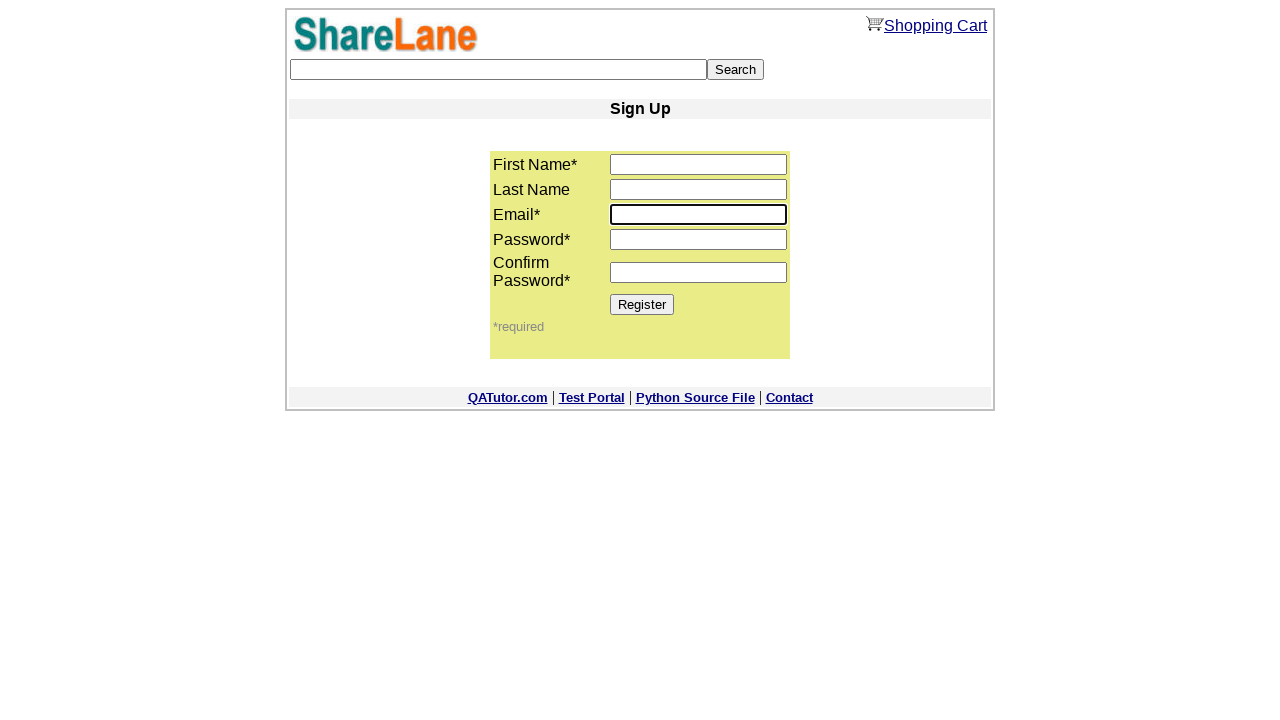

Filled password field with a single space on input[name='password1']
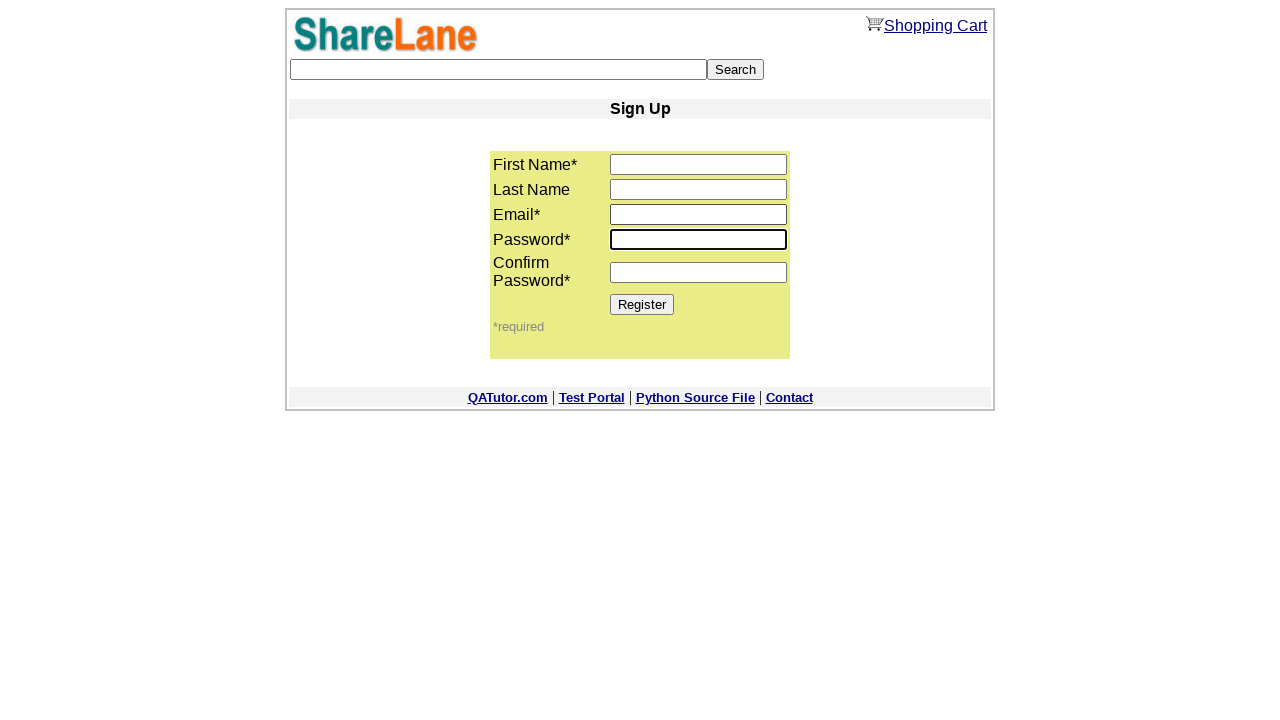

Filled password confirmation field with a single space on input[name='password2']
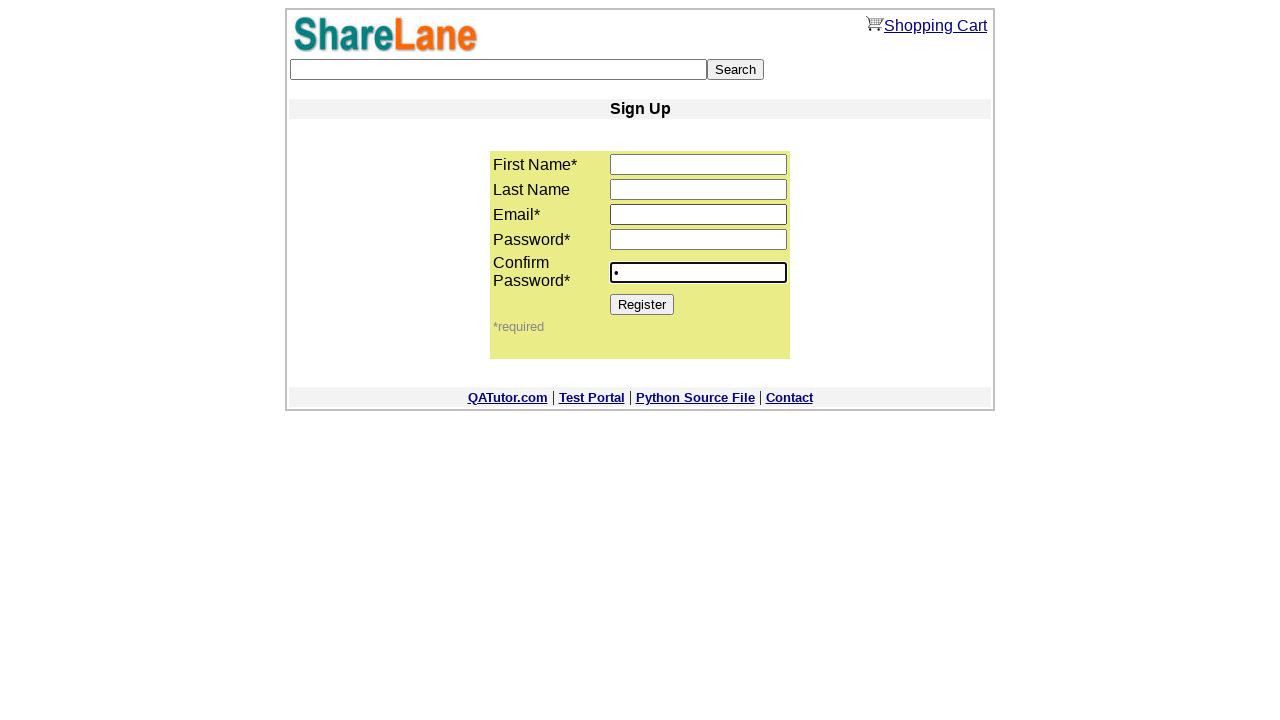

Clicked Register button to submit form with empty fields at (642, 304) on [value='Register']
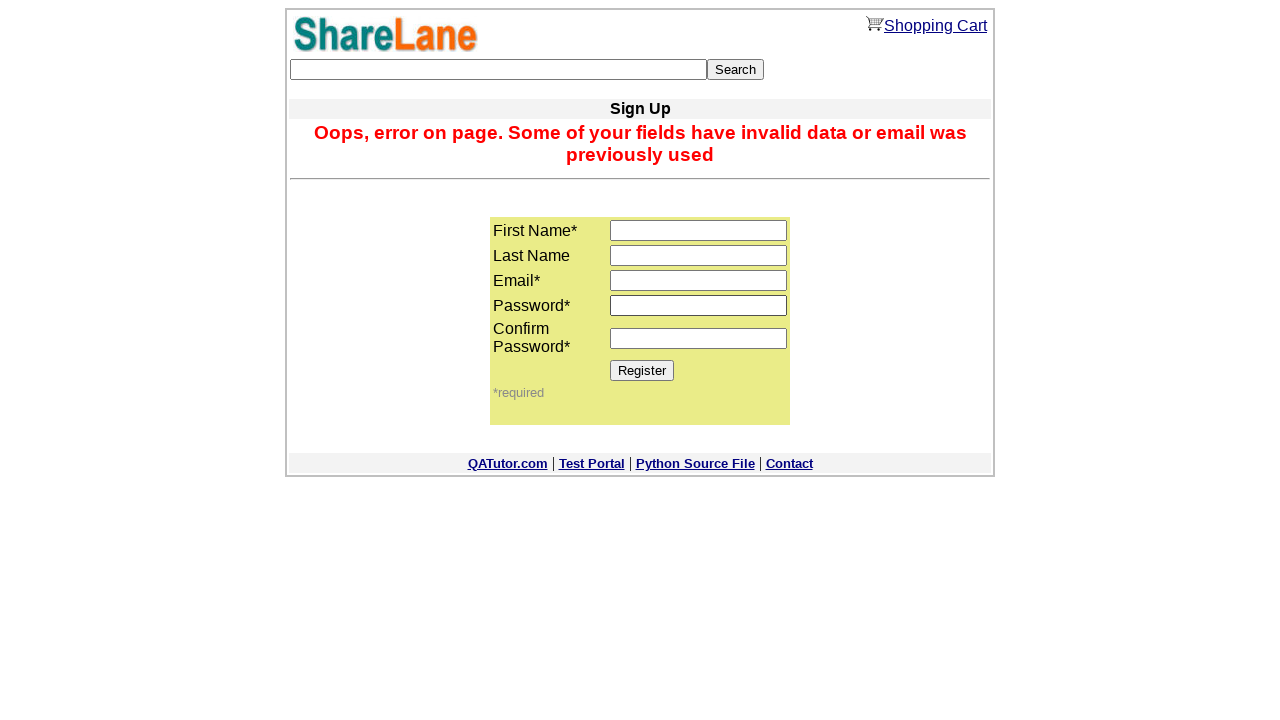

Error message appeared confirming registration failed with empty fields
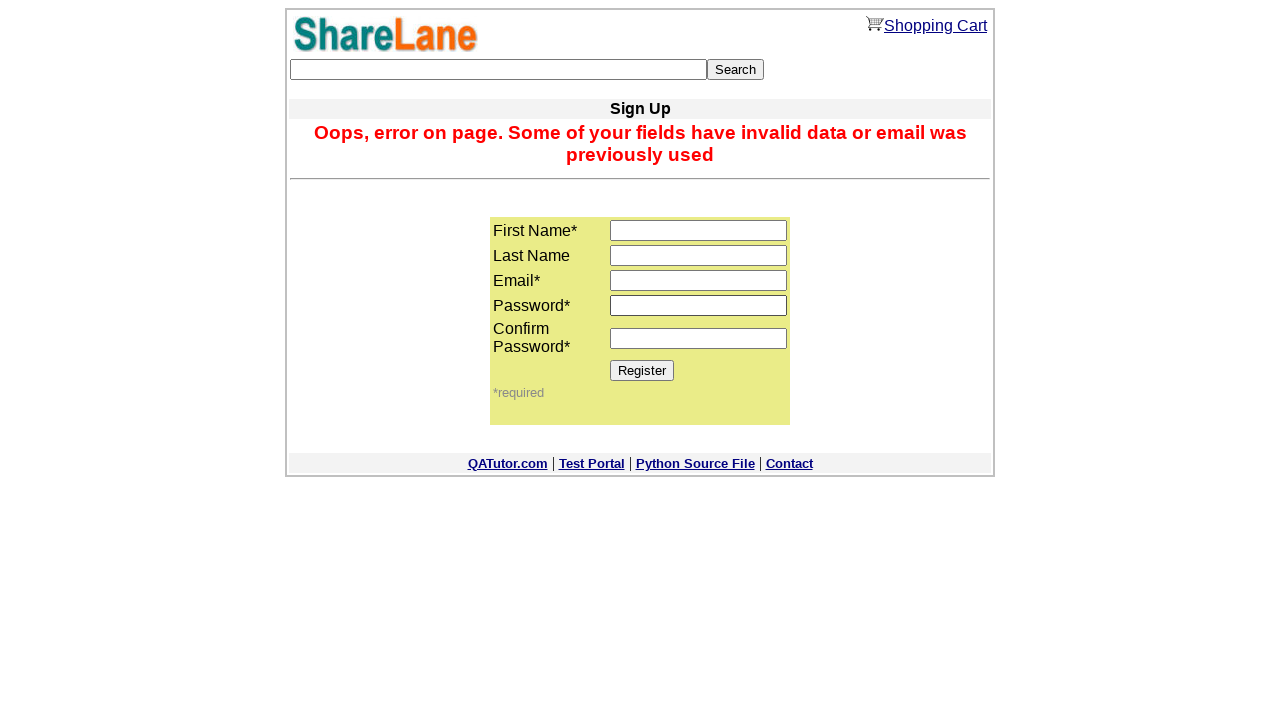

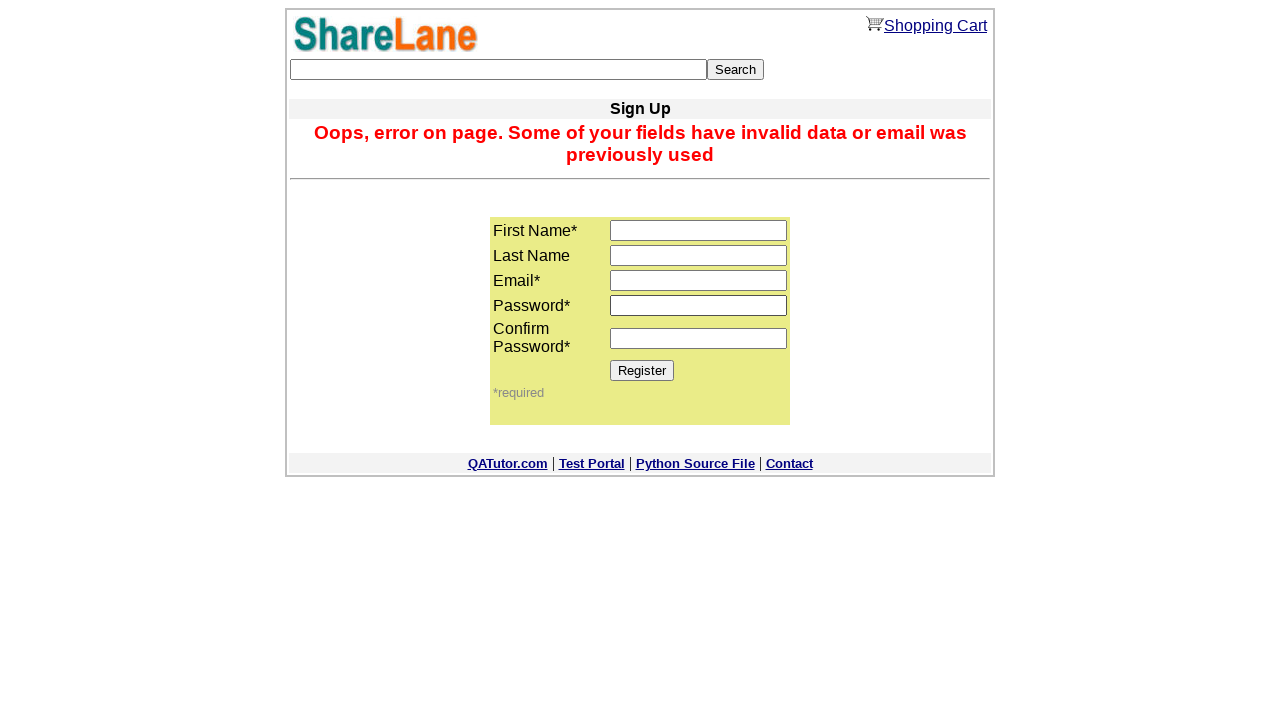